Tests a registration form by filling in first name, last name, and email fields, then submitting and verifying the success message.

Starting URL: http://suninjuly.github.io/registration1.html

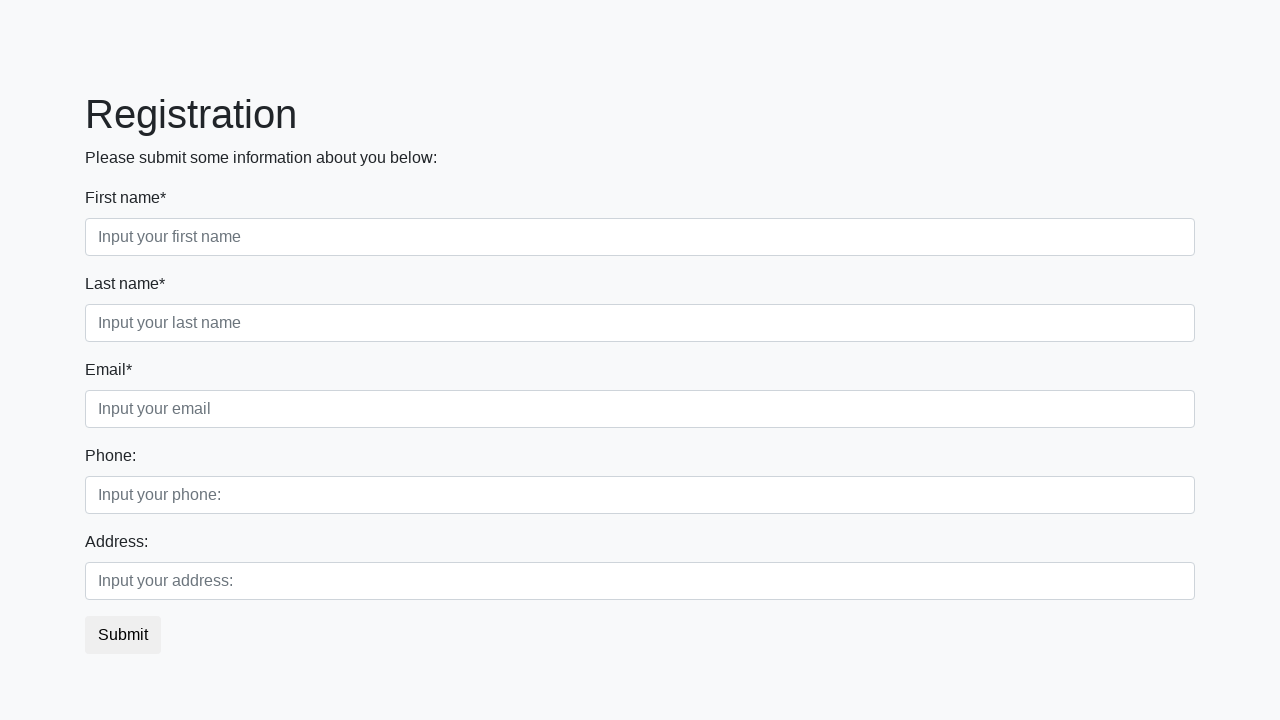

Filled first name field with 'Ivan' on .first_block .first
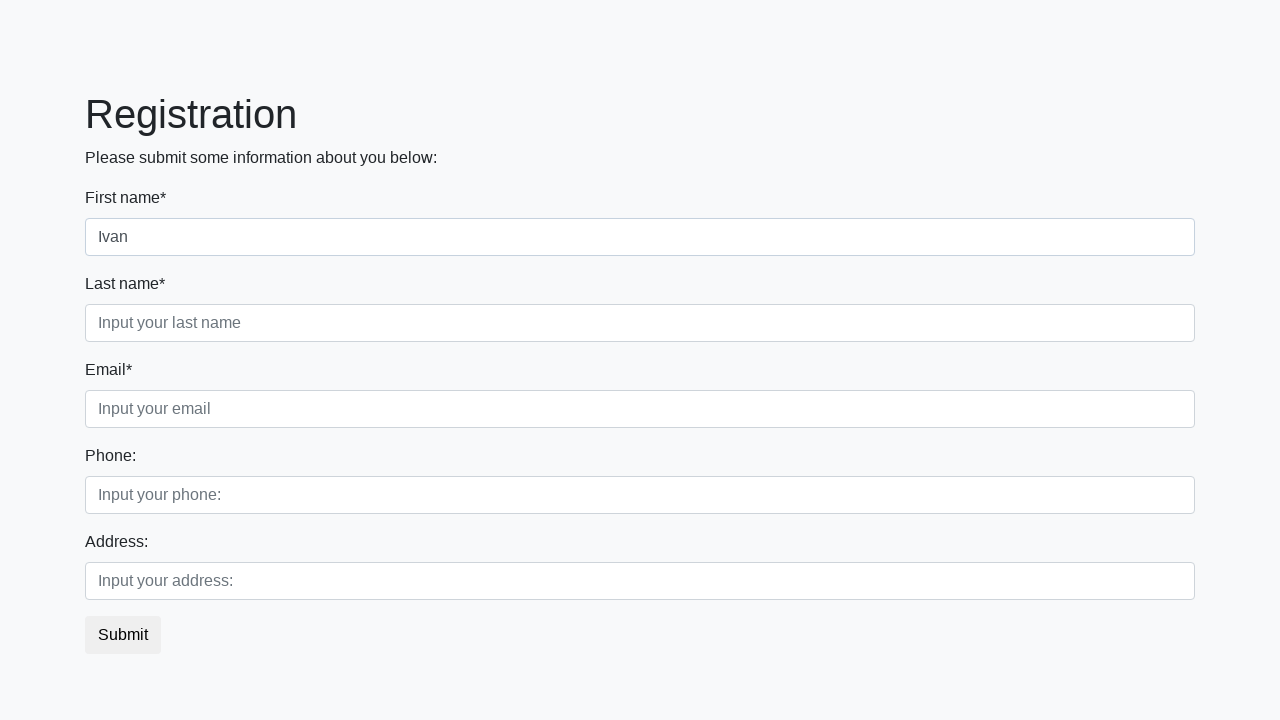

Filled last name field with 'Petrov' on .first_block .second
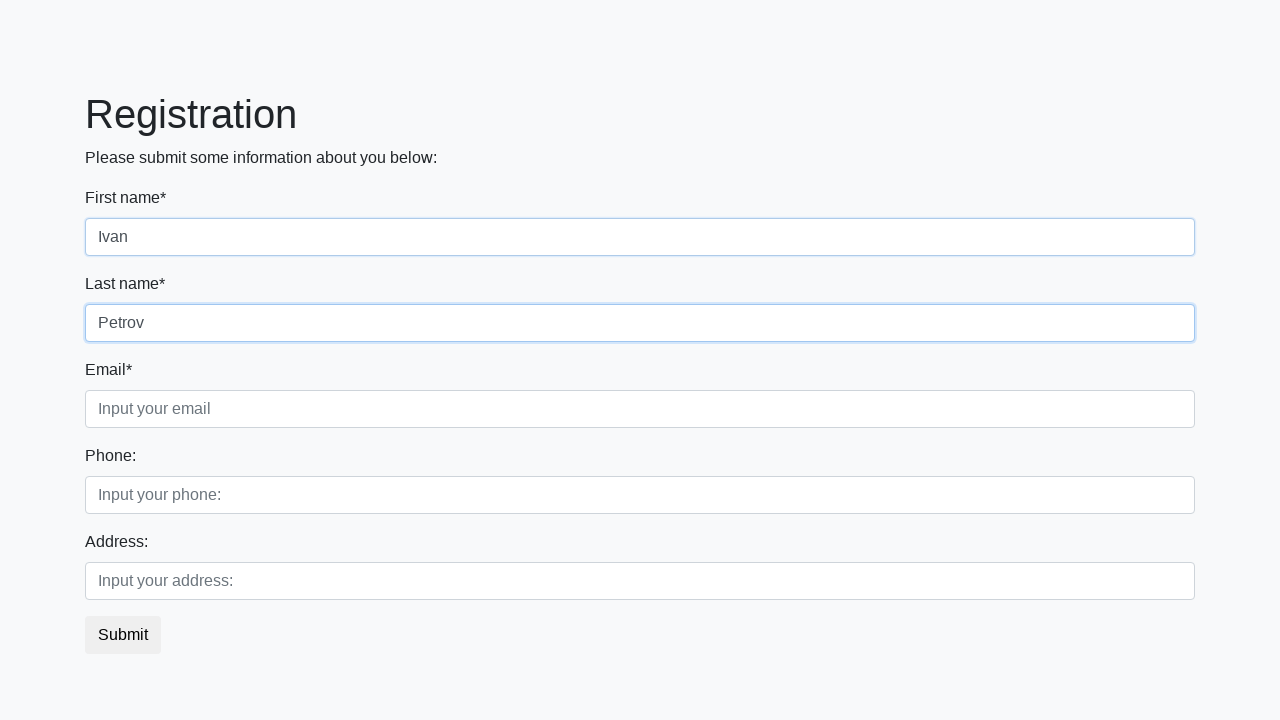

Filled email field with 'dog@cat.com' on .third_class .third
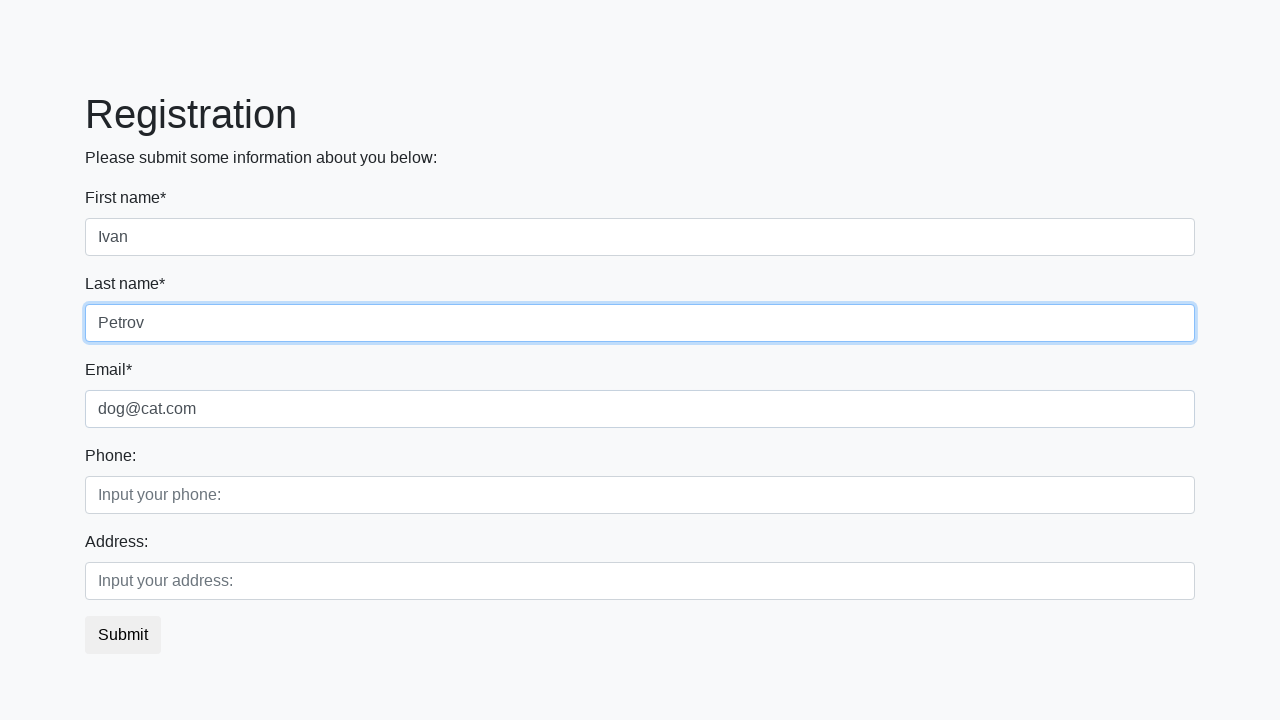

Clicked submit button to register at (123, 635) on button.btn
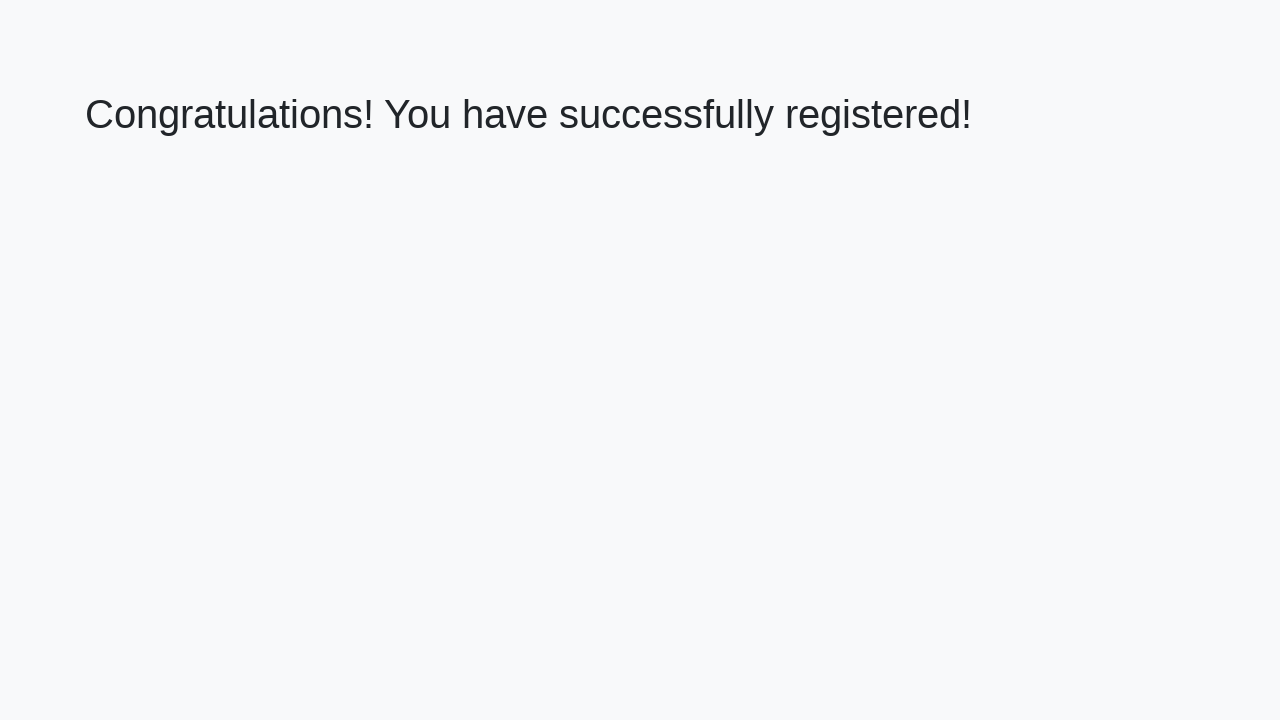

Success message heading loaded
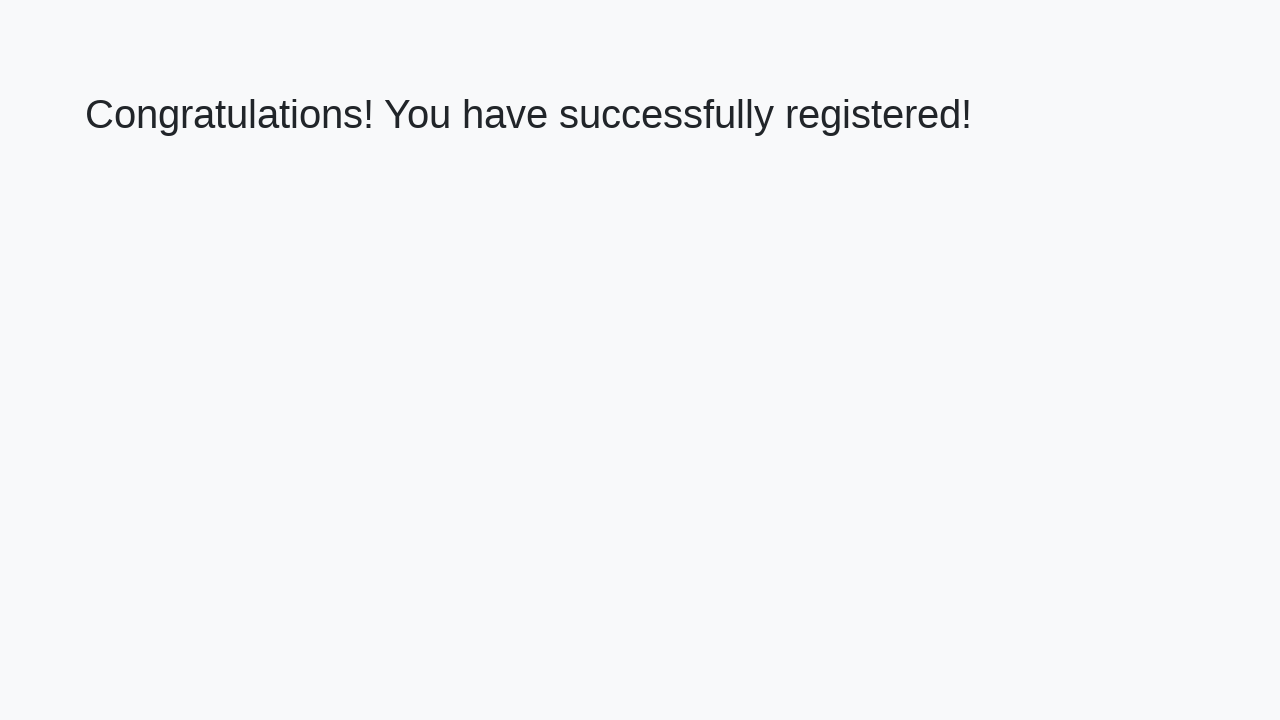

Retrieved success message text: 'Congratulations! You have successfully registered!'
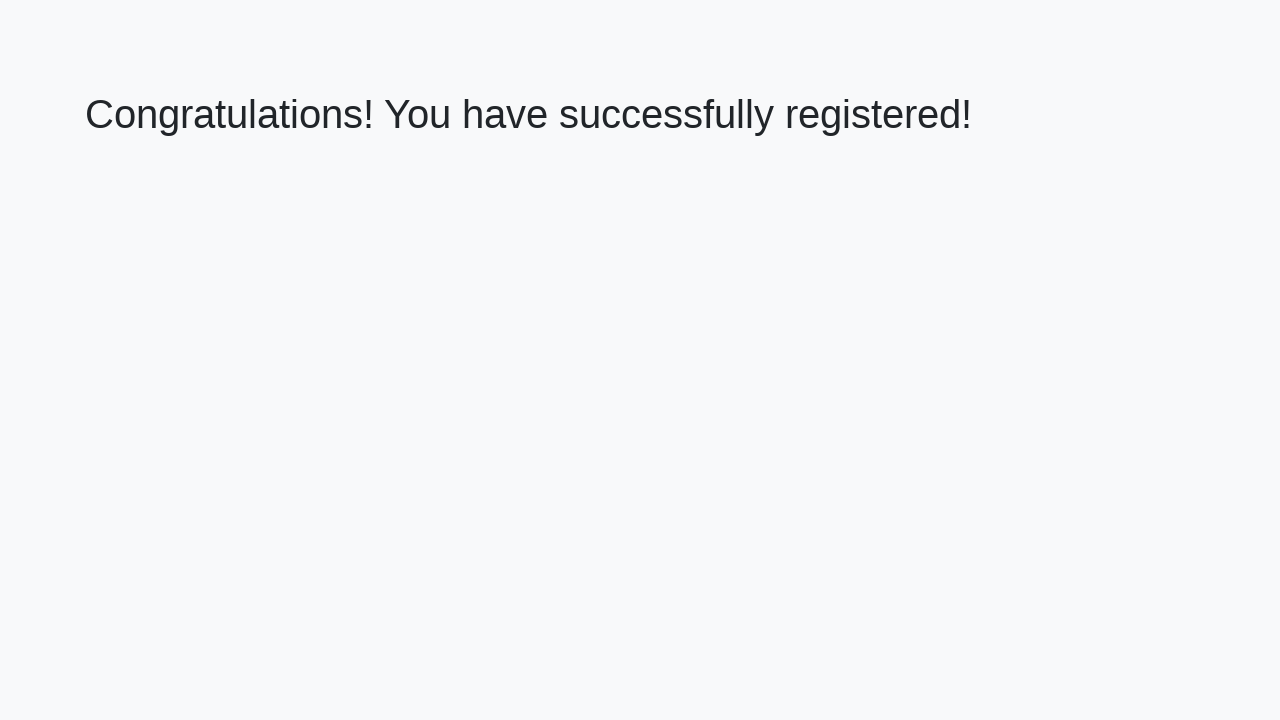

Verified success message matches expected text
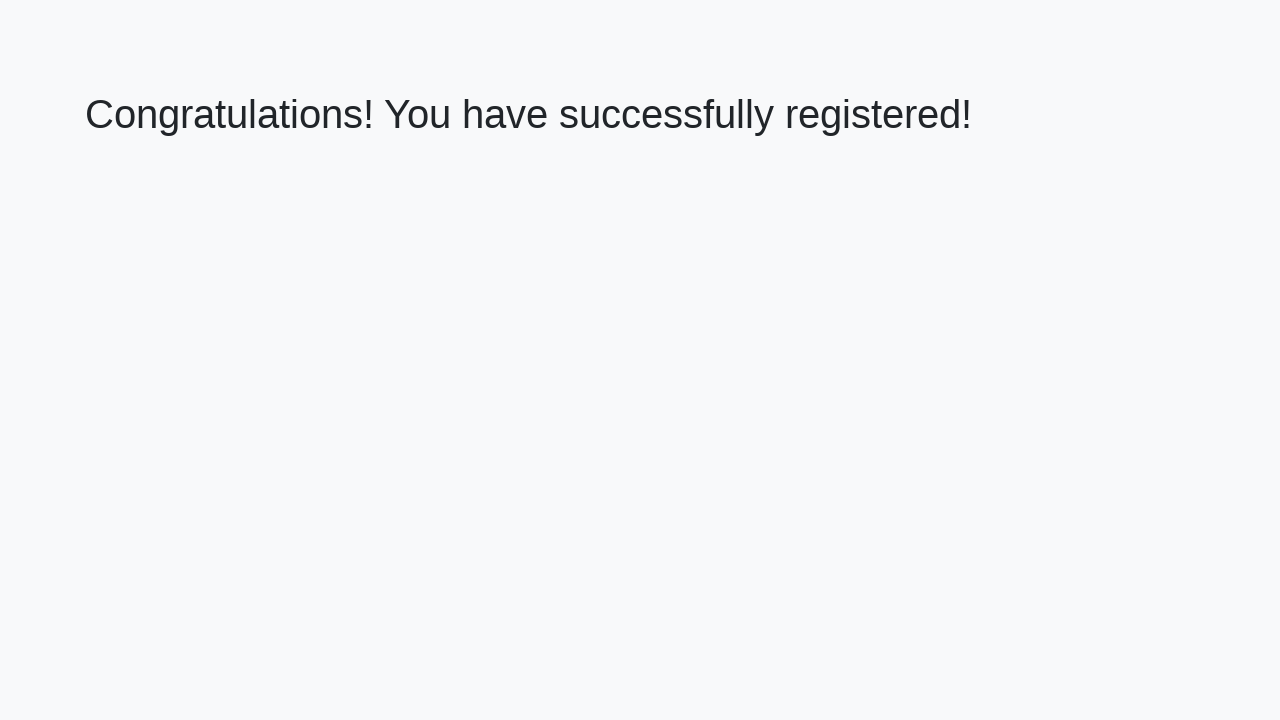

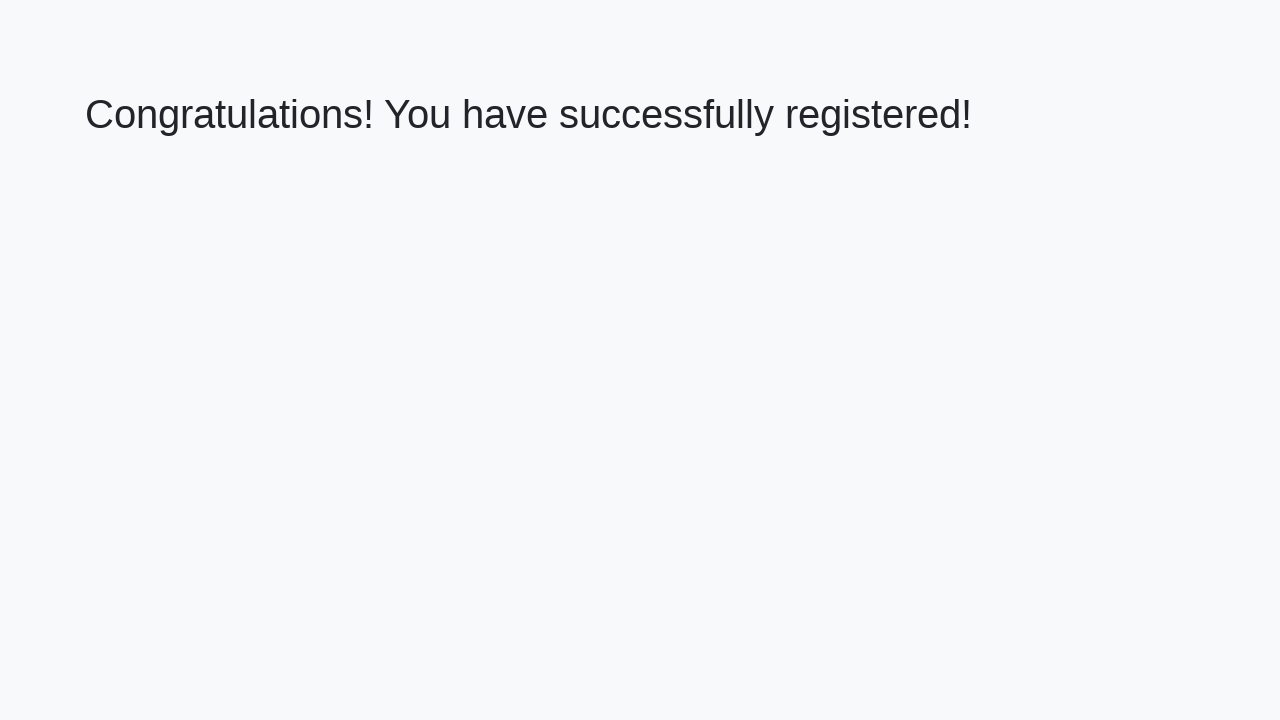